Tests interaction with Shadow DOM elements by locating a search input field inside a shadow root and entering a search query

Starting URL: https://books-pwakit.appspot.com/

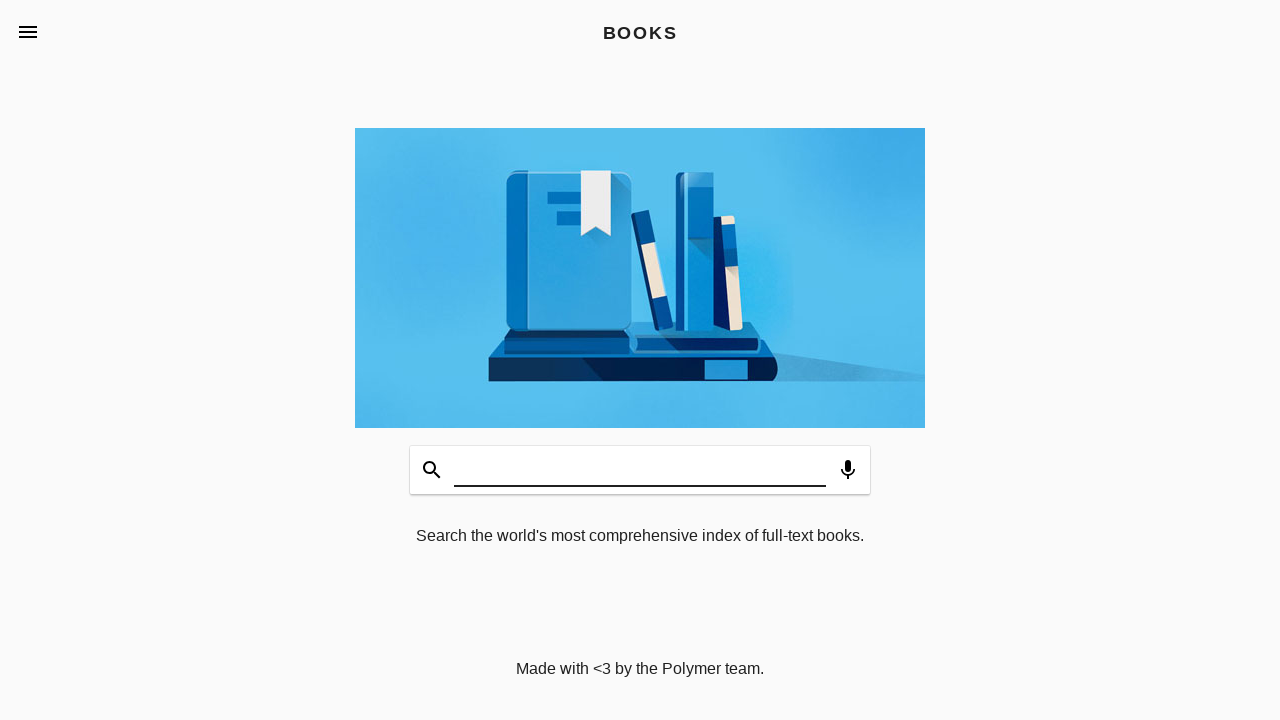

Navigated to books PWA application
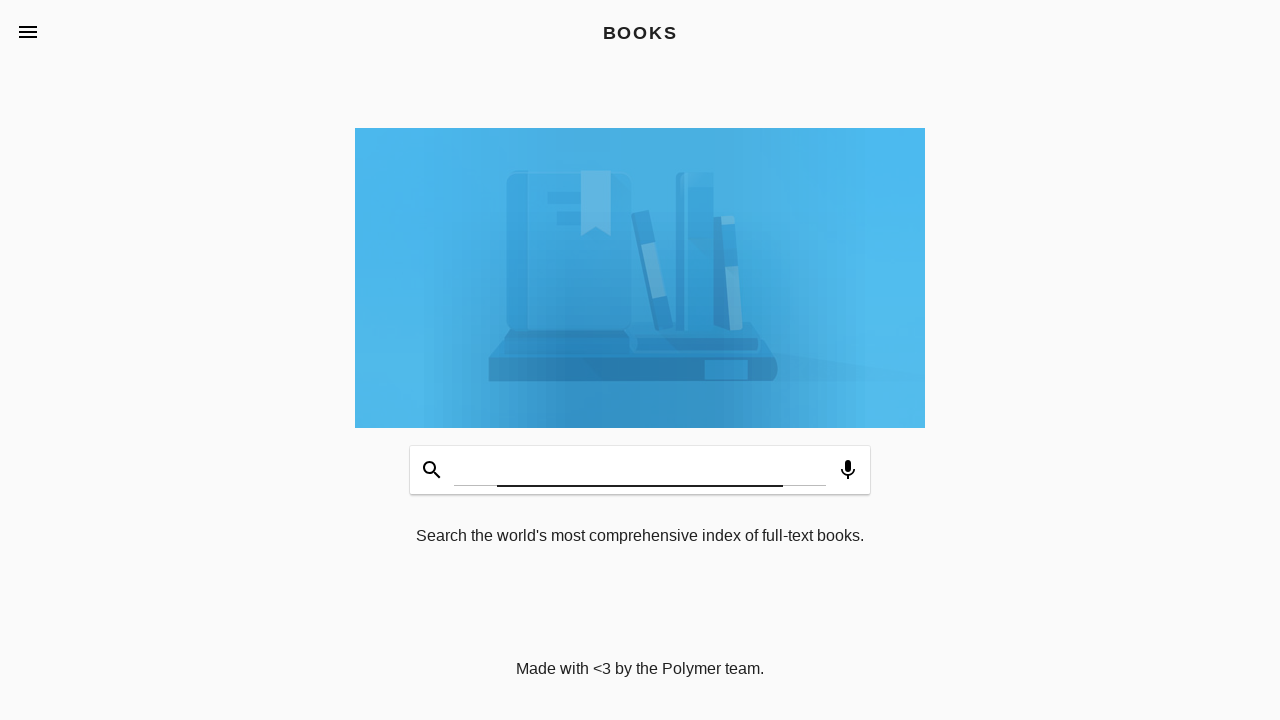

Located search input field inside Shadow DOM and entered 'selenium webdriver' on book-app >> #input
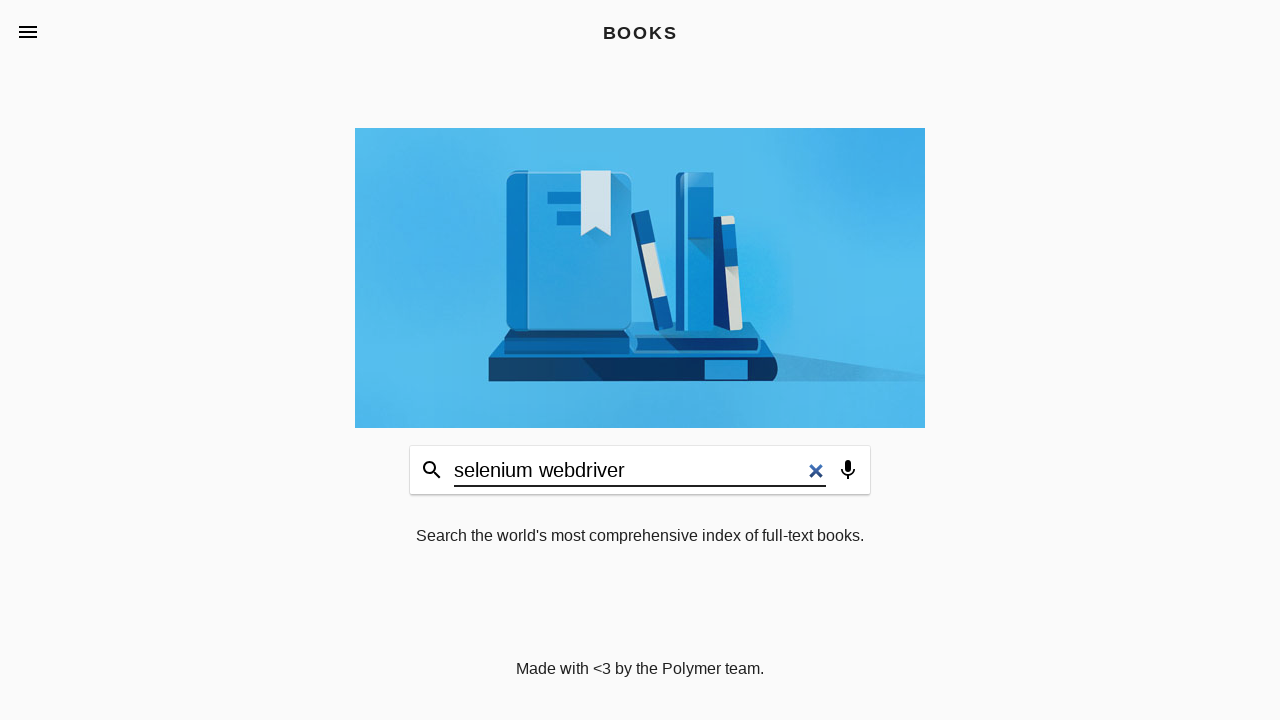

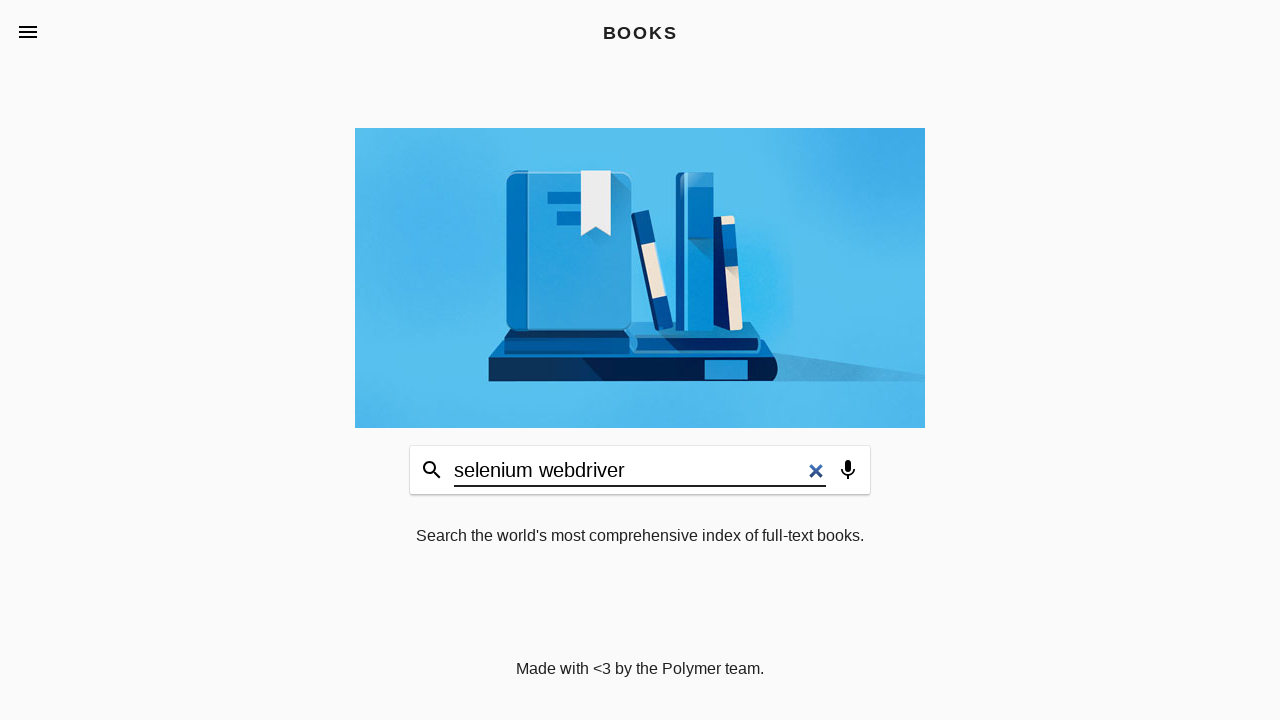